Tests drag and drop functionality by dragging a draggable element onto a droppable target on the jQuery UI demo page. The test switches to an iframe first, then performs the drag and drop action.

Starting URL: http://jqueryui.com/droppable/

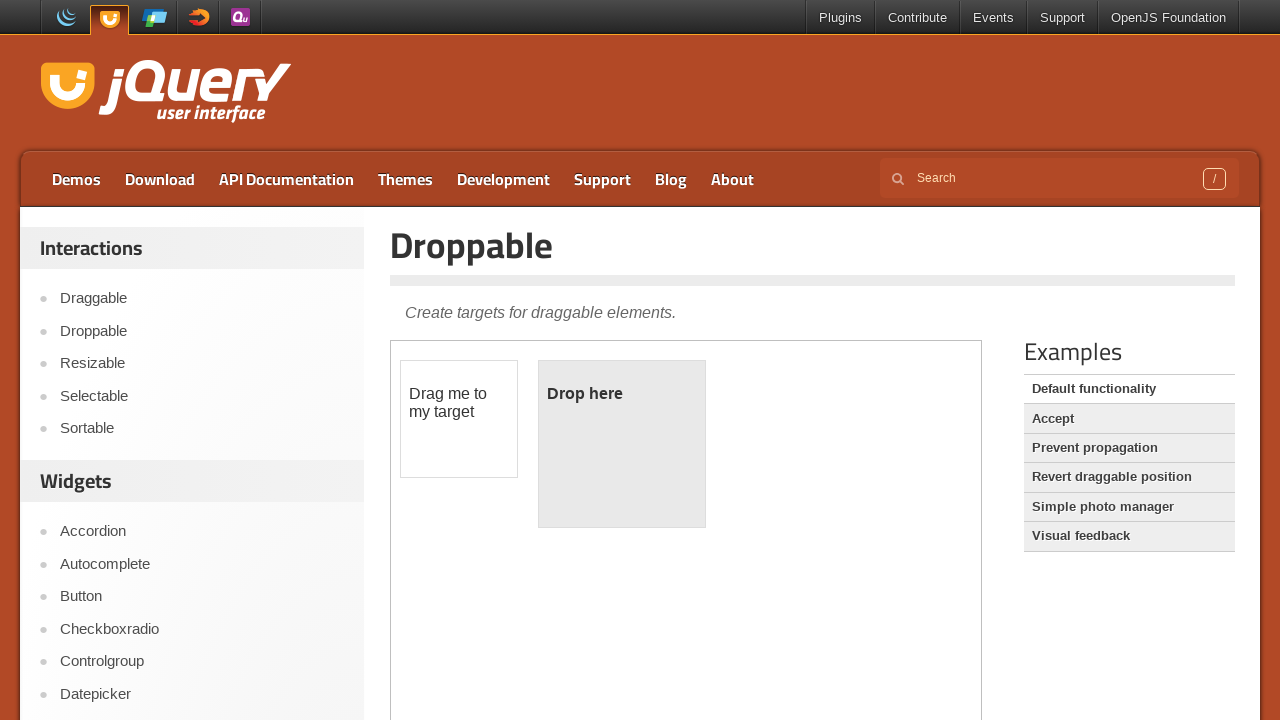

Located iframe containing drag and drop elements
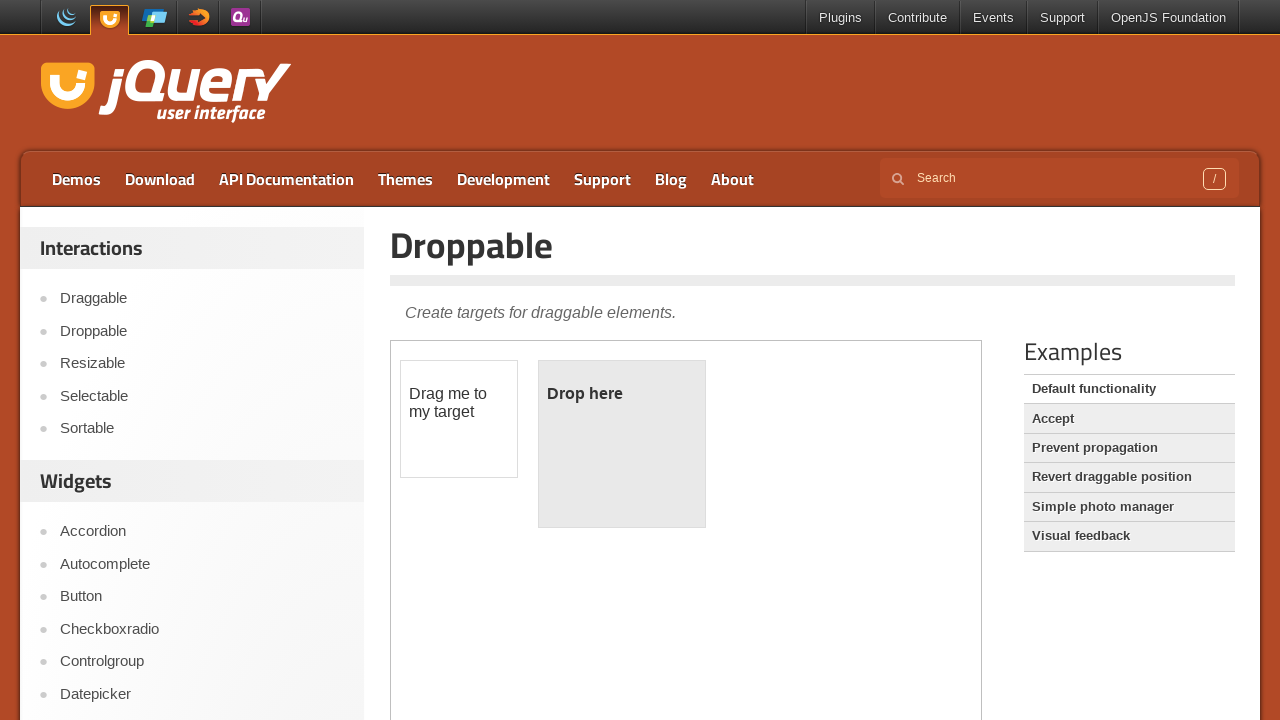

Located draggable element (#draggable)
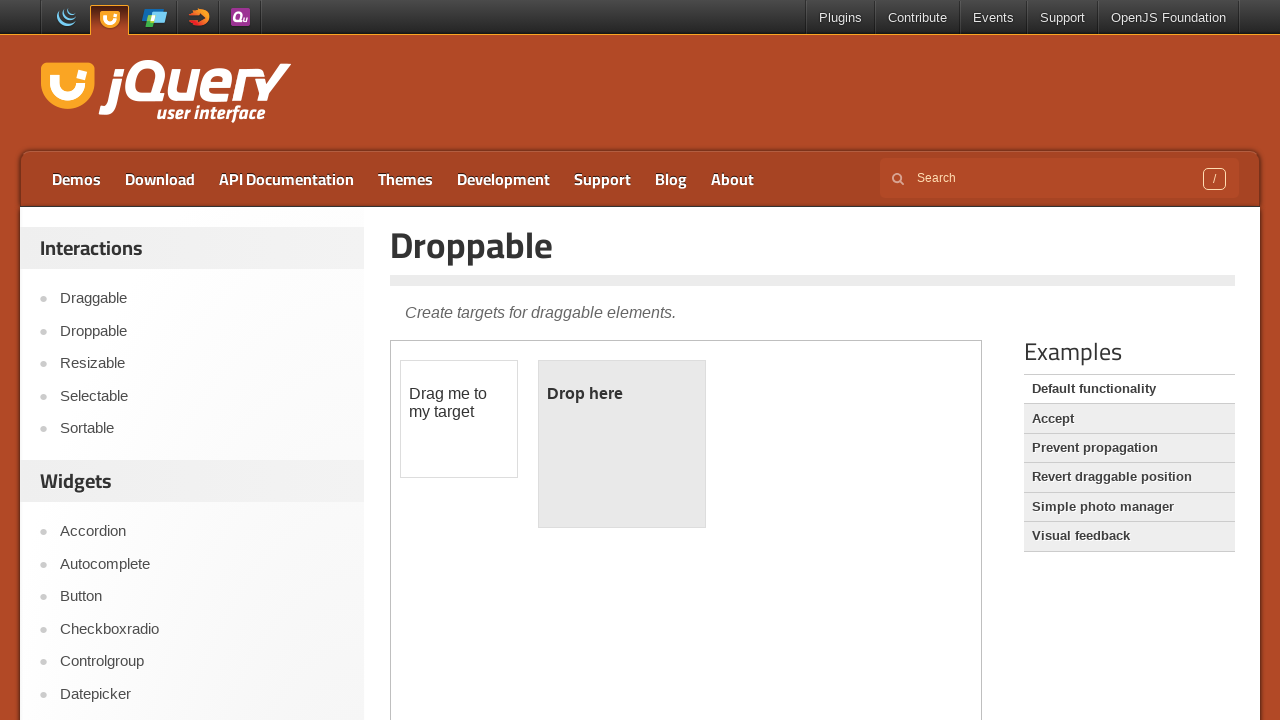

Located droppable target element (#droppable)
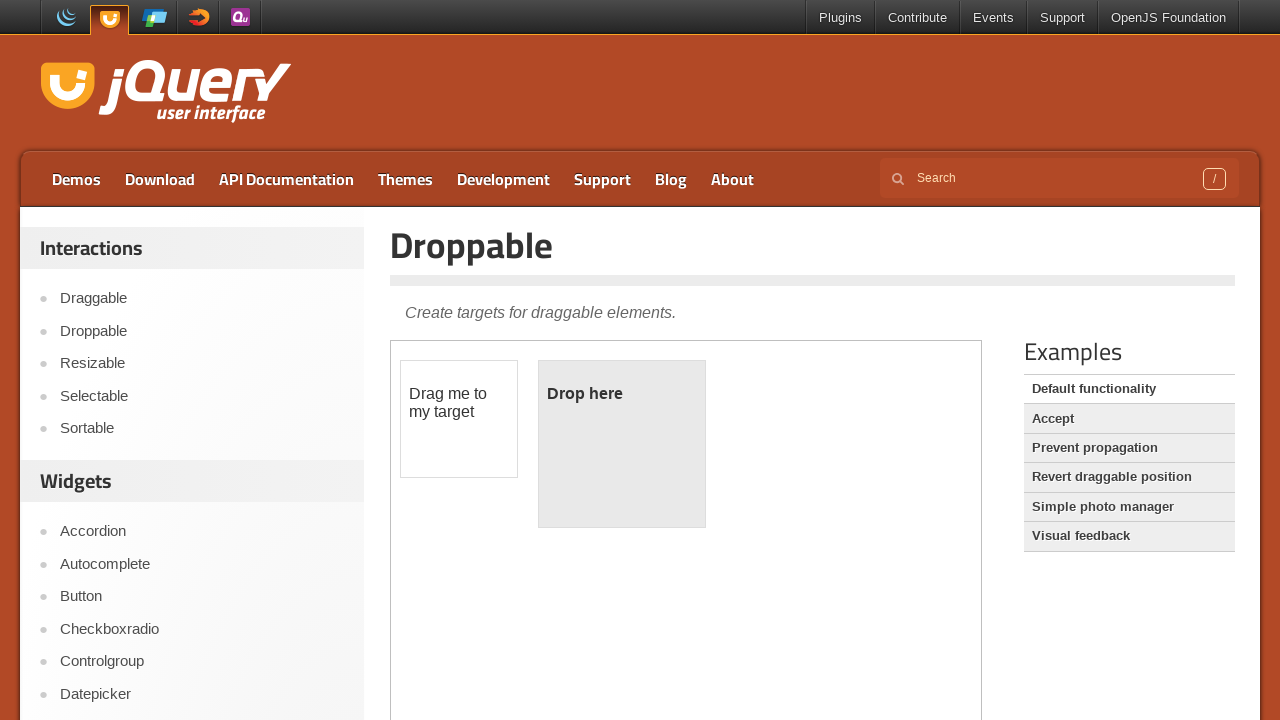

Dragged draggable element onto droppable target at (622, 444)
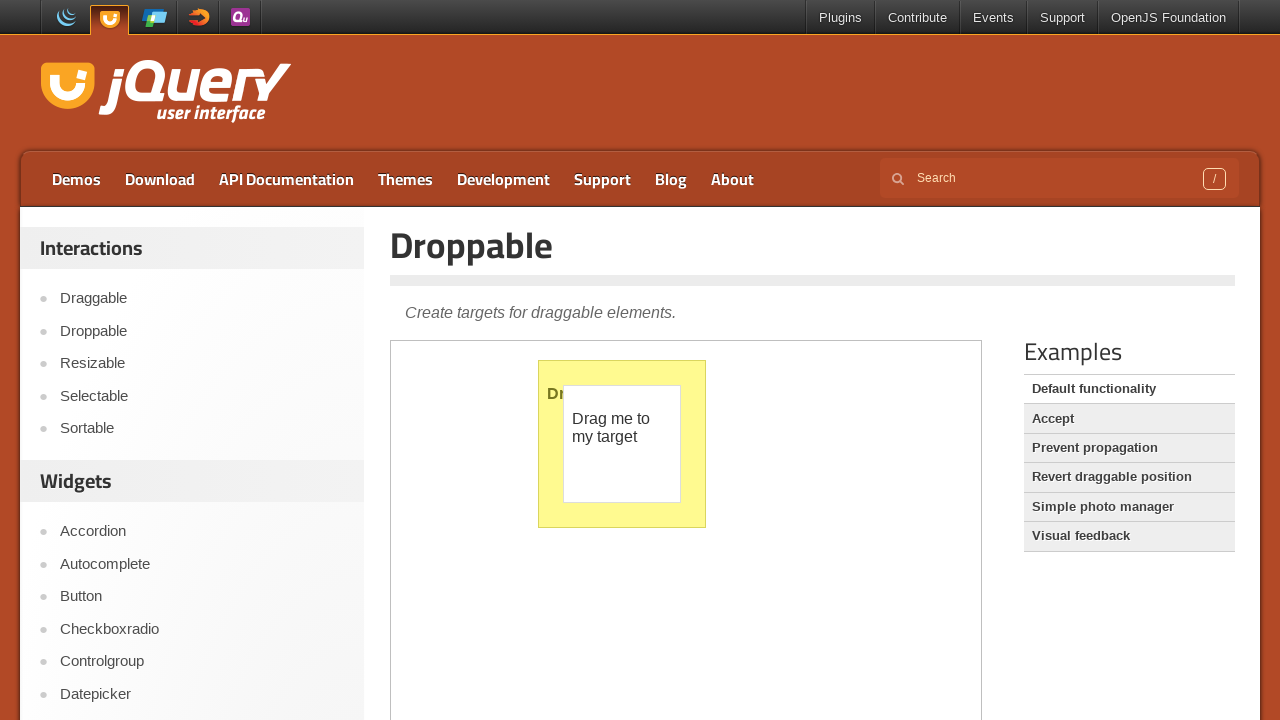

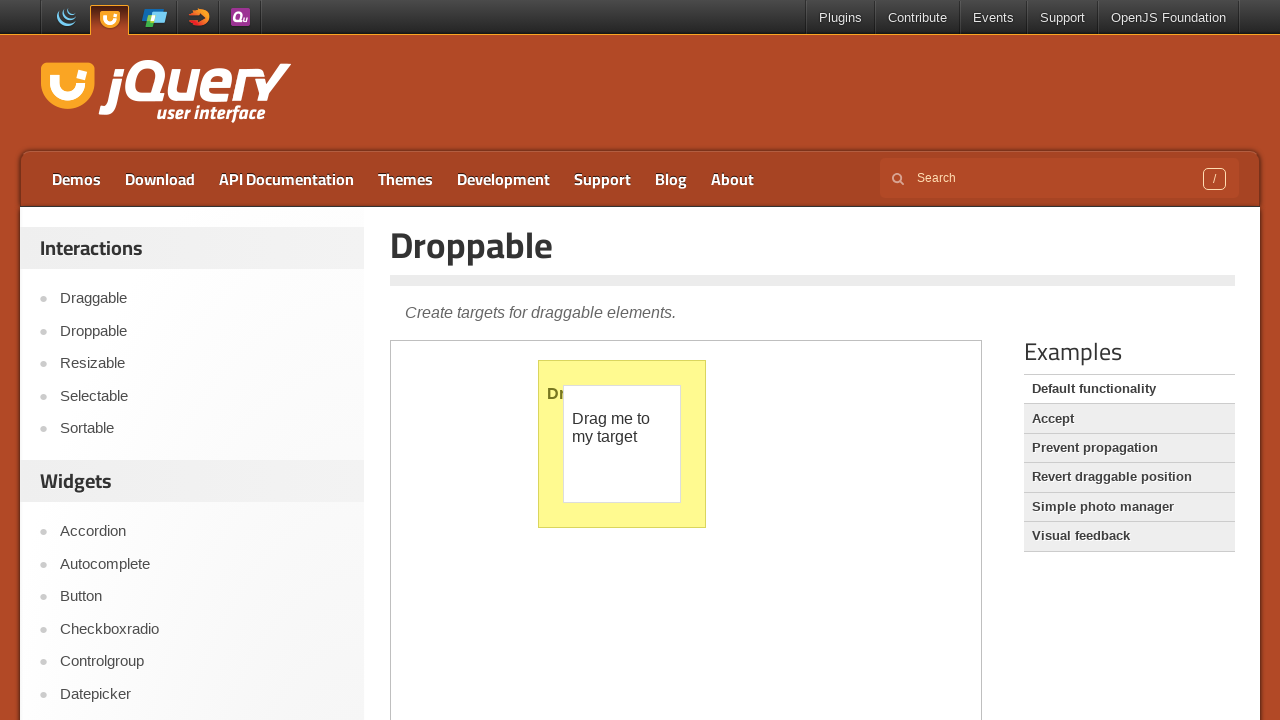